Navigates to the DemoQA broken links page and verifies that link elements are present on the page by locating all anchor tags.

Starting URL: https://demoqa.com/broken

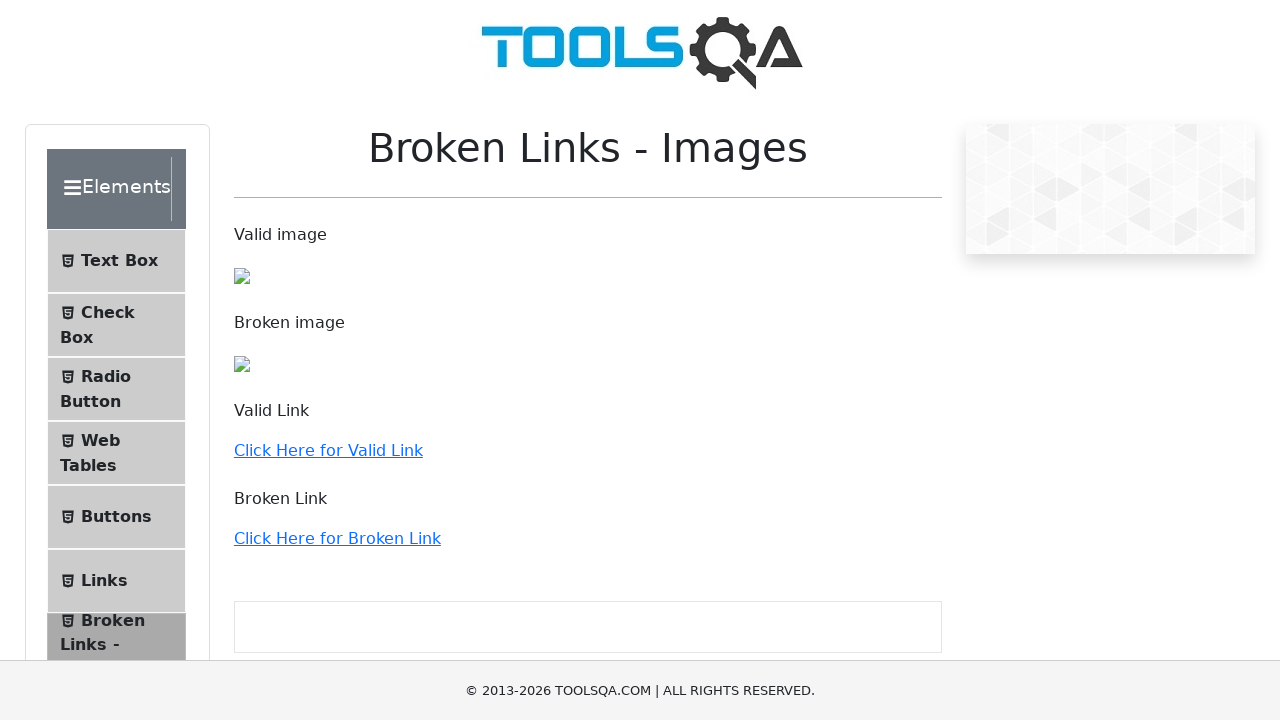

Navigated to DemoQA broken links page
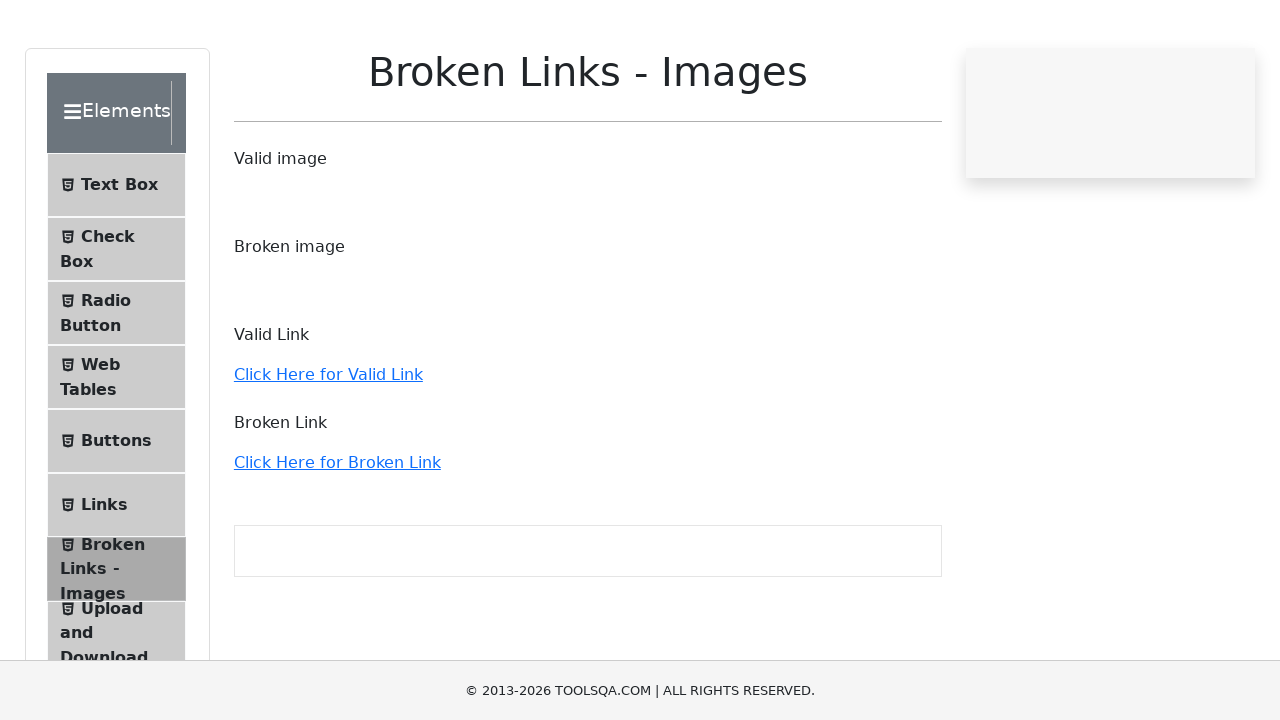

Page DOM content loaded
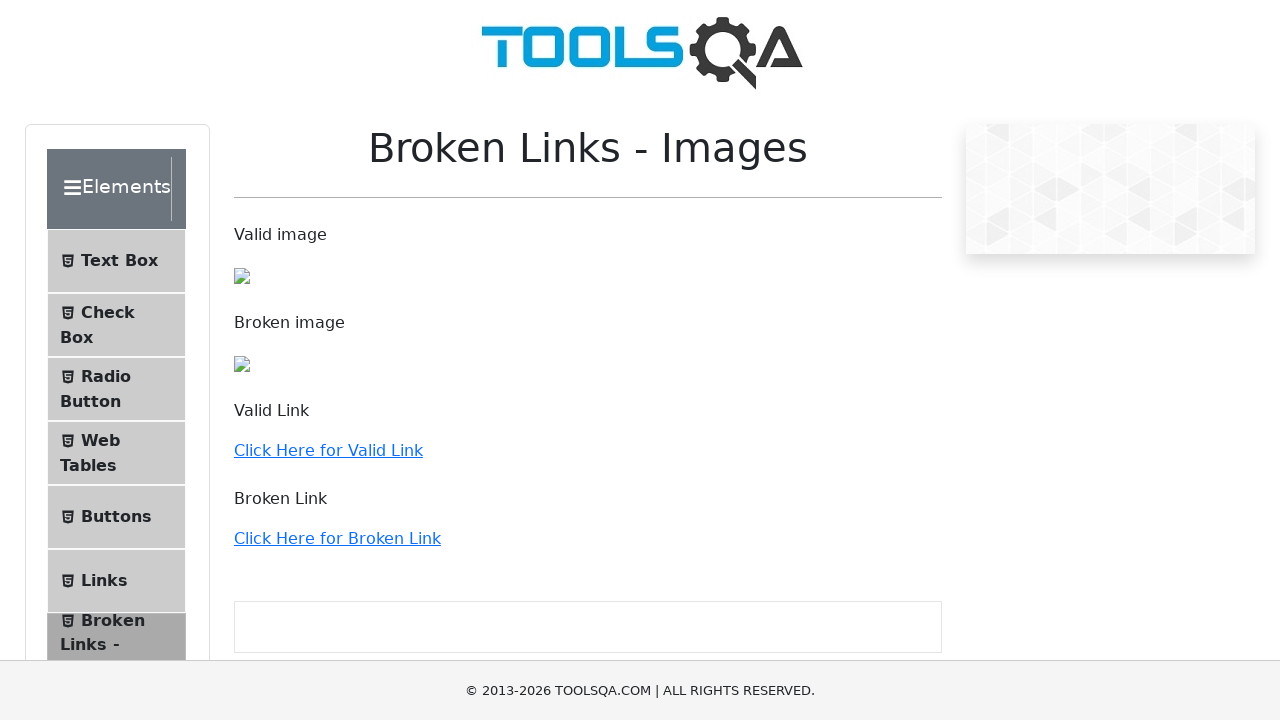

Located 36 anchor tags on the page
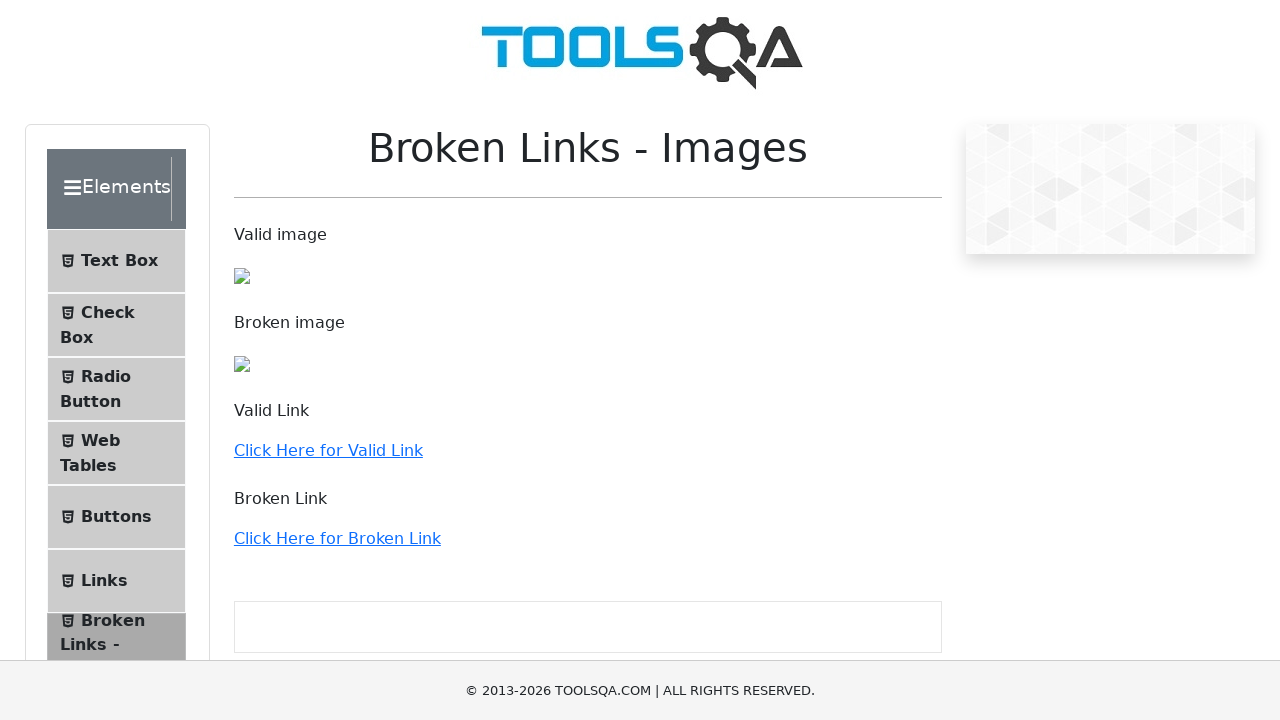

Assertion passed: links are present on the page
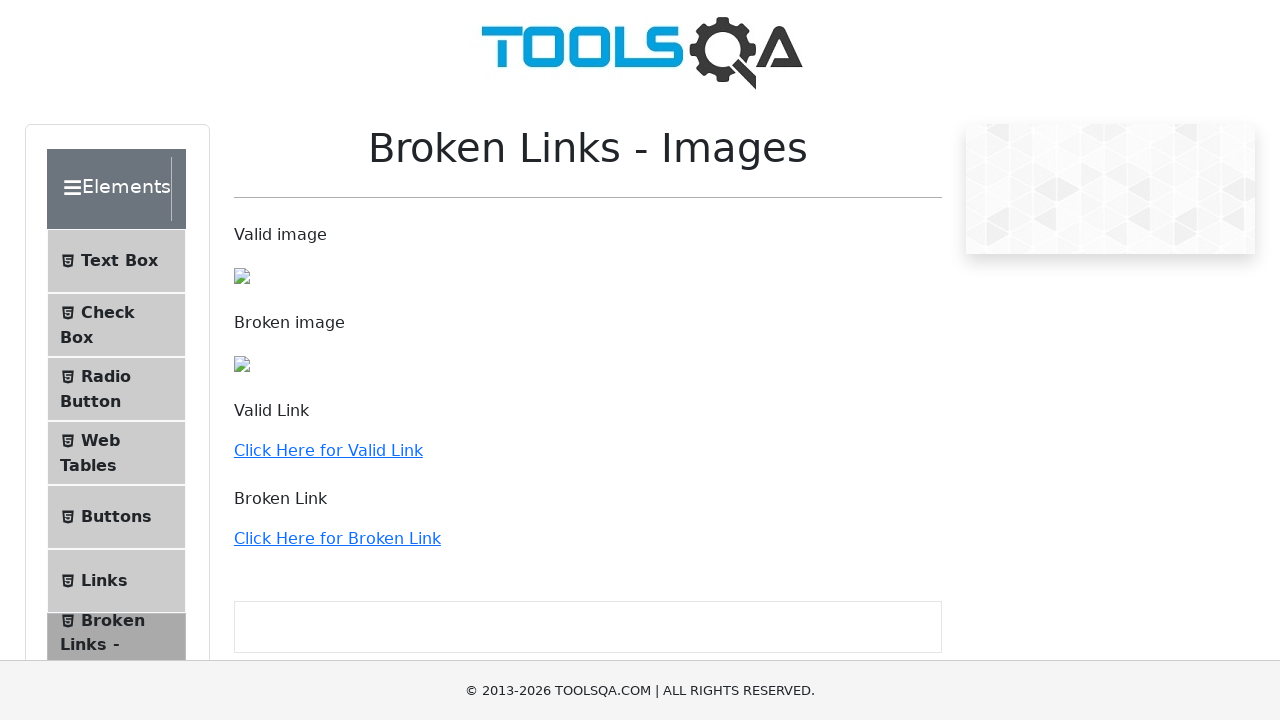

Clicked the valid link at (328, 450) on a:has-text('Click Here for Valid Link')
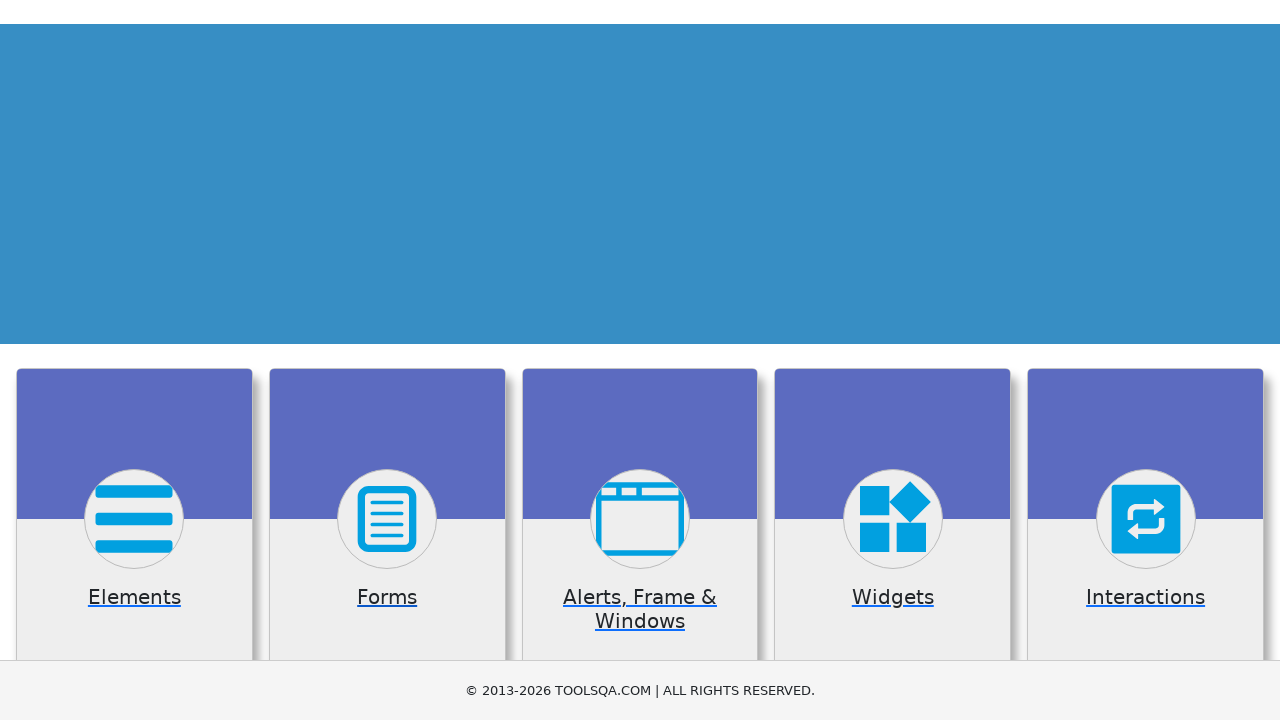

Page loaded after clicking valid link
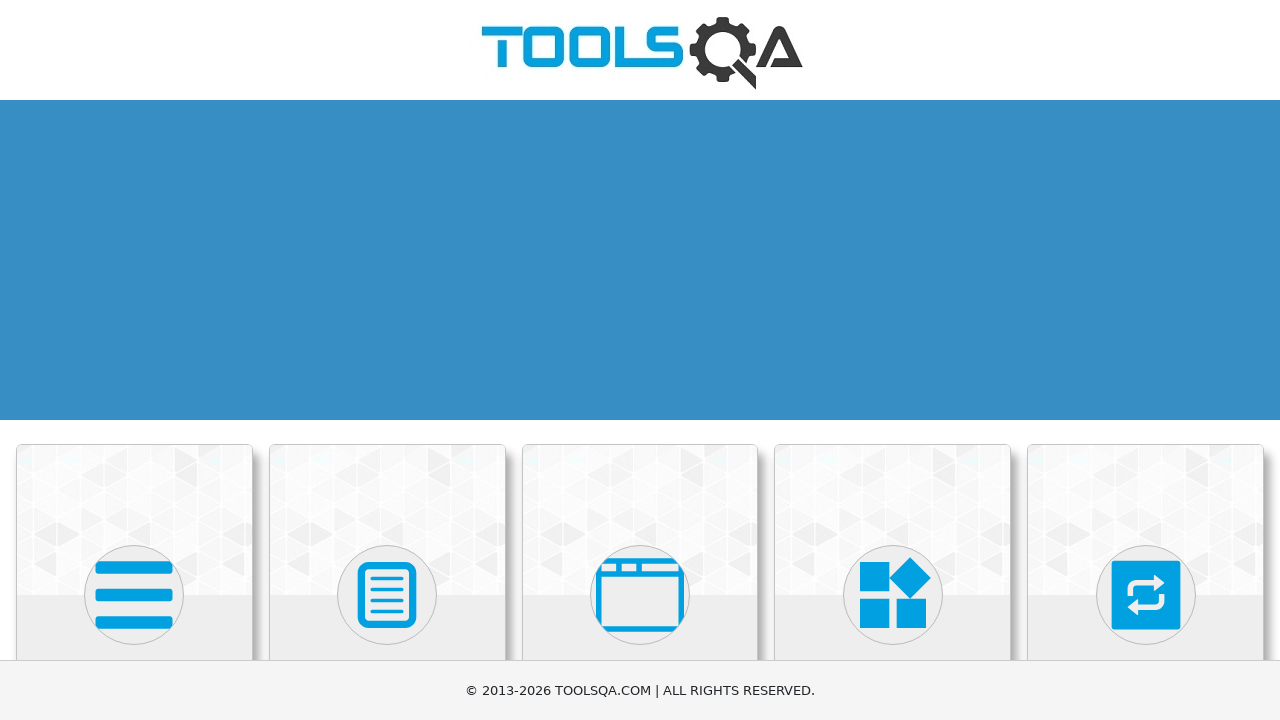

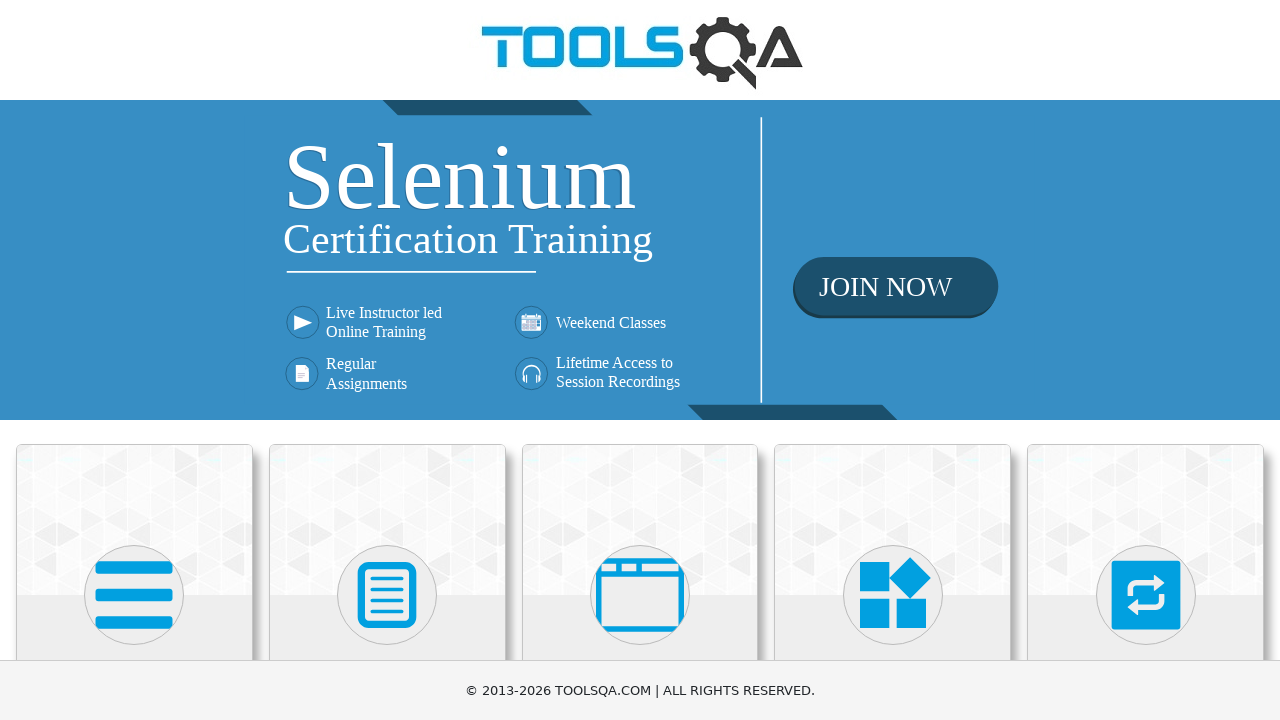